Tests JavaScript scroll functionality on the Selenium downloads page by scrolling down, scrolling up, and then scrolling to a specific card element using scrollIntoView.

Starting URL: https://www.selenium.dev/downloads/

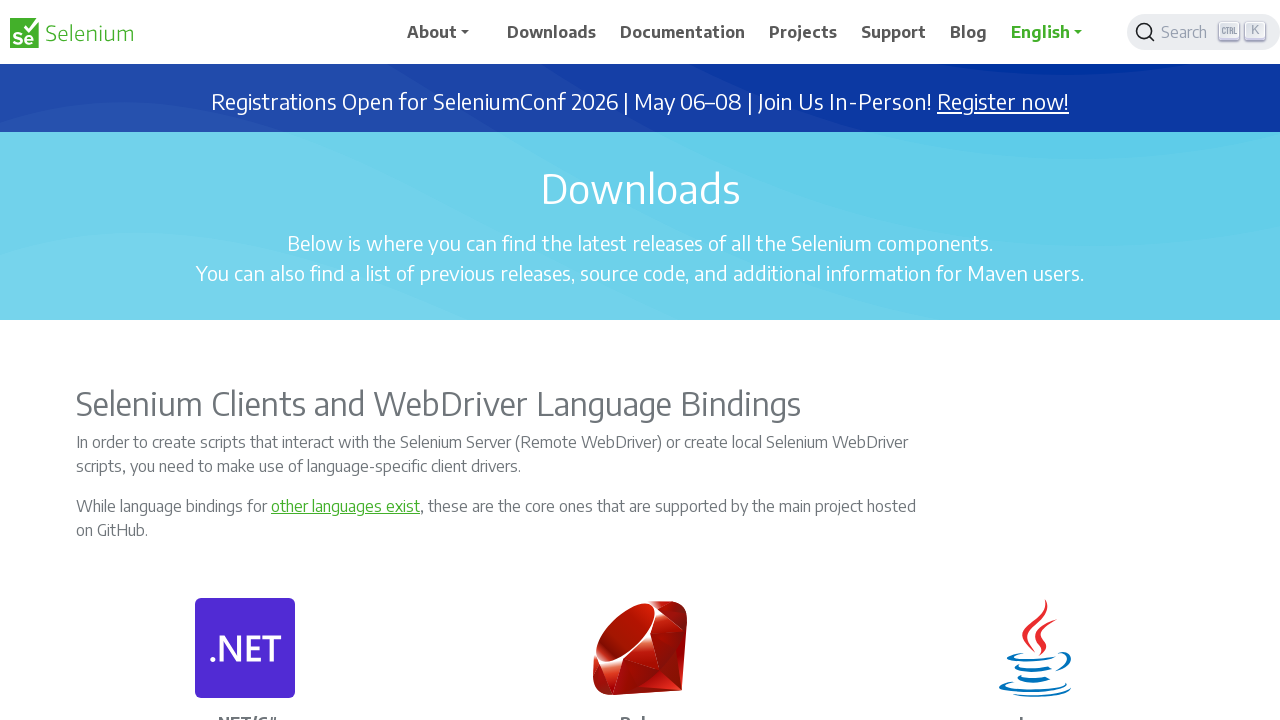

Scrolled down 450 pixels on Selenium downloads page
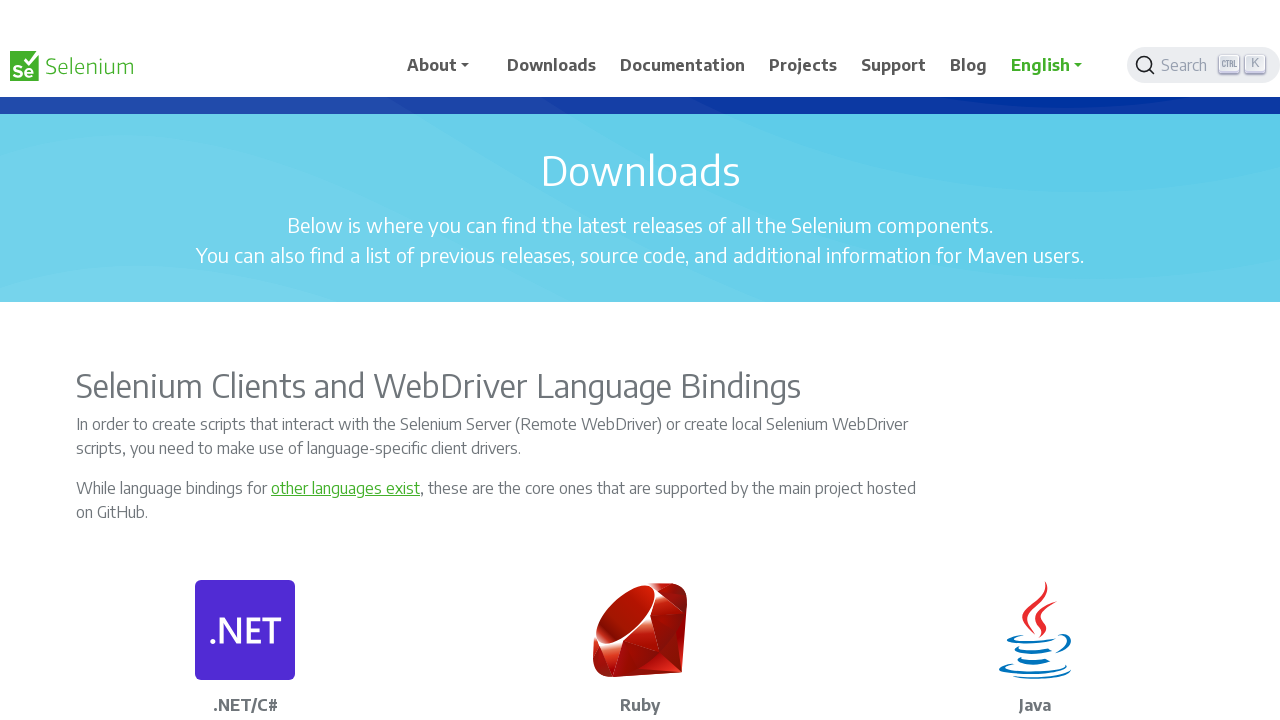

Scrolled back up 450 pixels
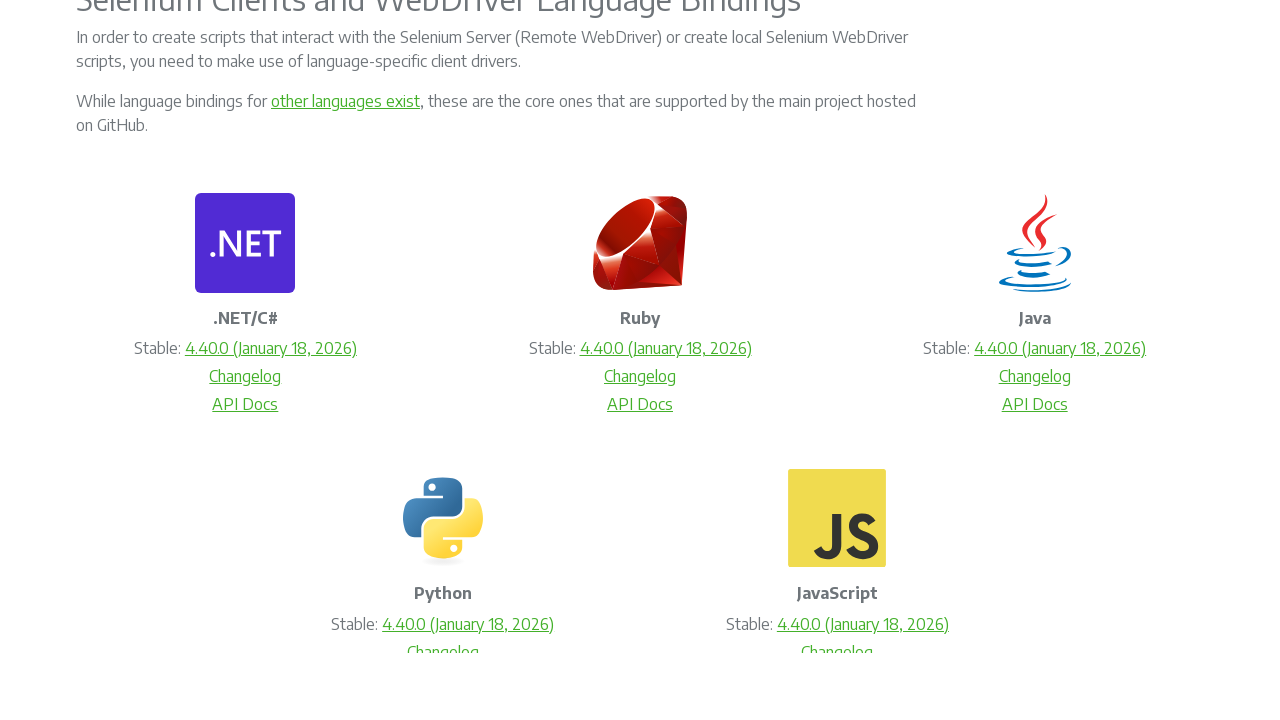

Waited 200ms for scroll to complete
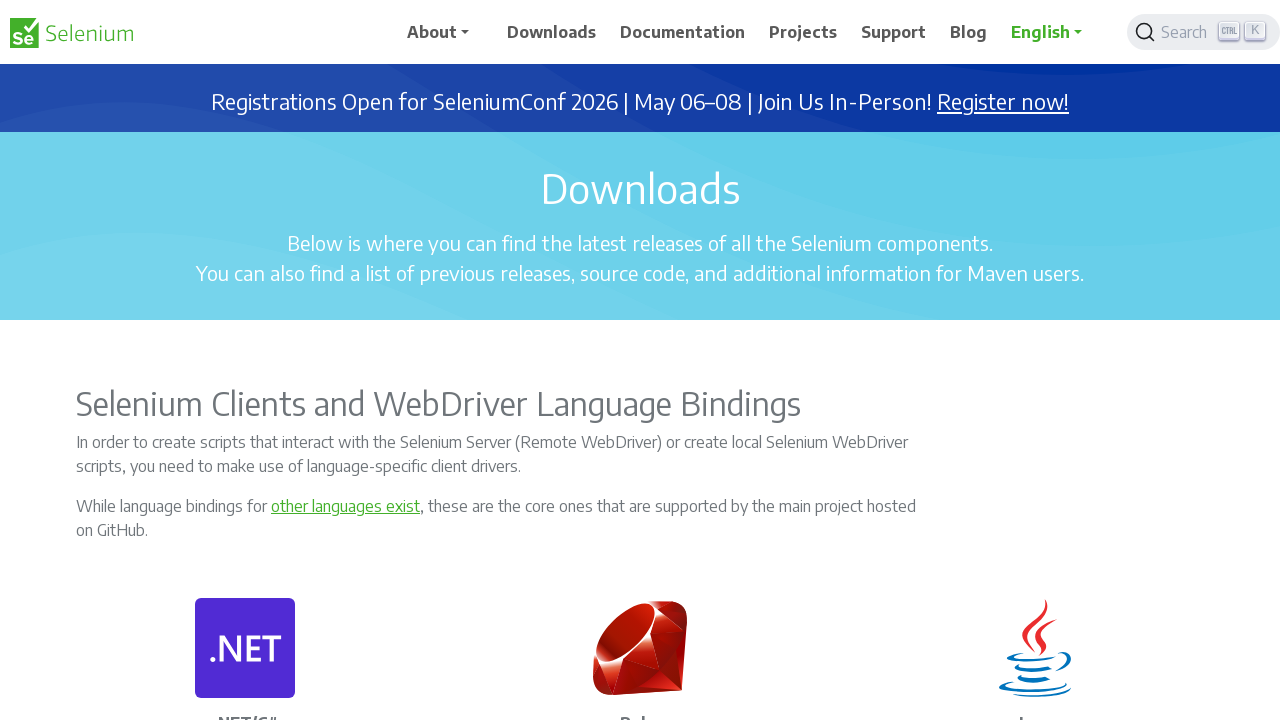

Located the 5th card-text element
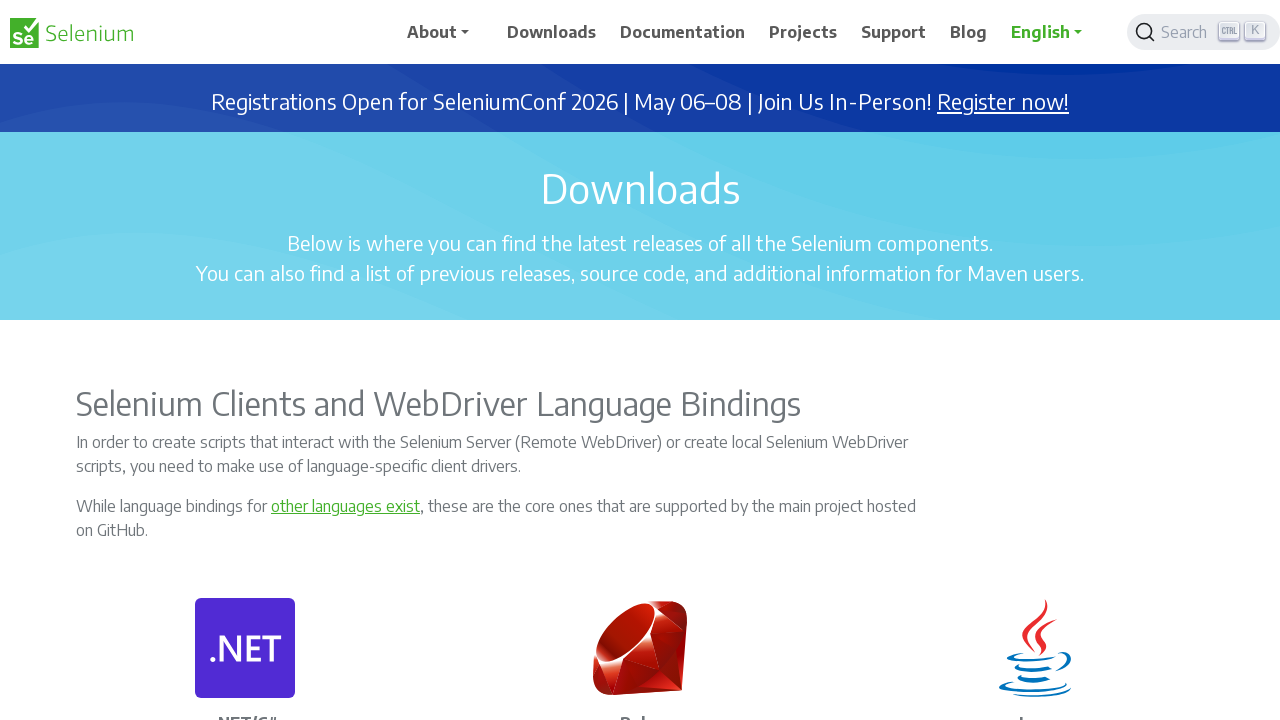

Scrolled the 5th card element into view
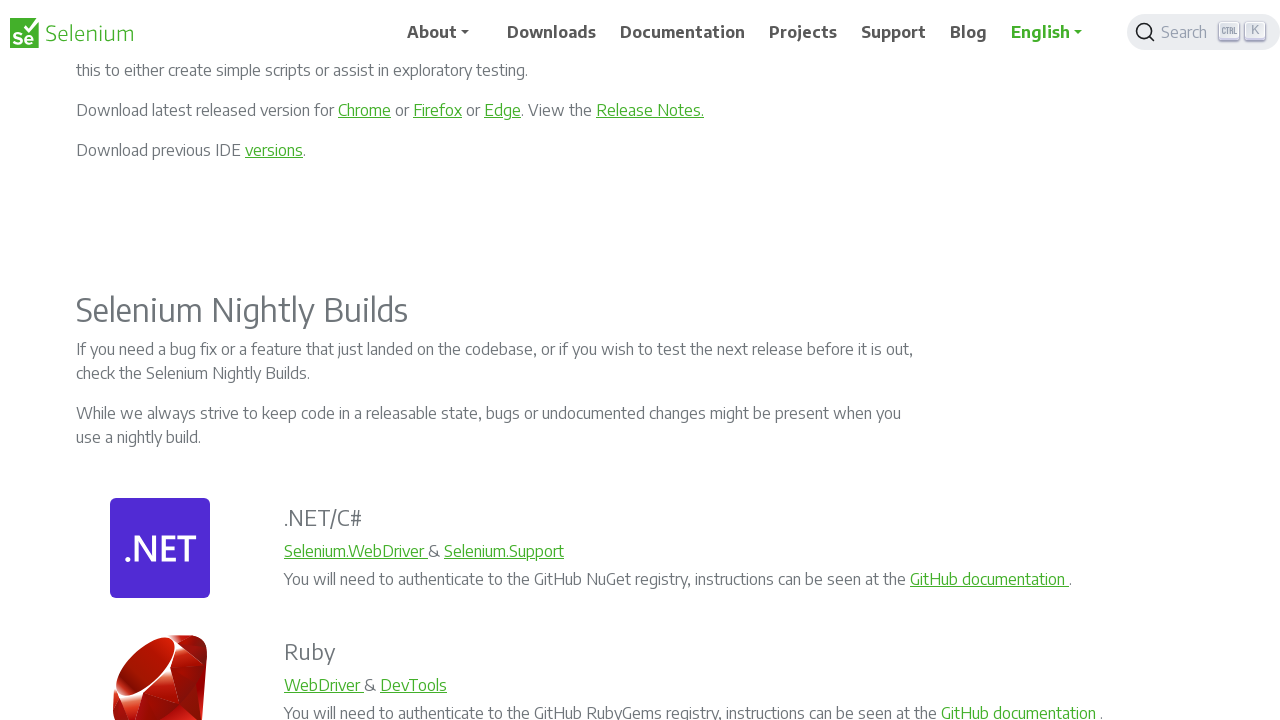

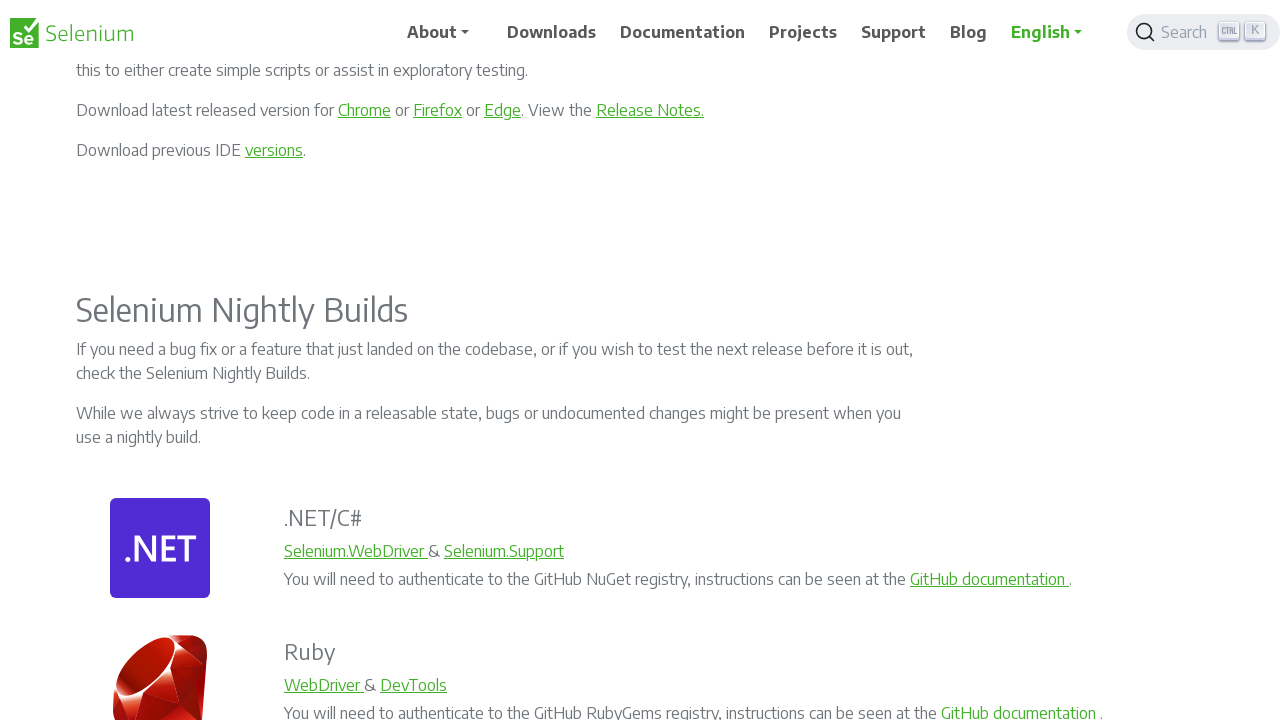